Tests calendar date picker functionality by selecting dates from two different calendar widgets on the page

Starting URL: https://www.hyrtutorials.com/p/calendar-practice.html

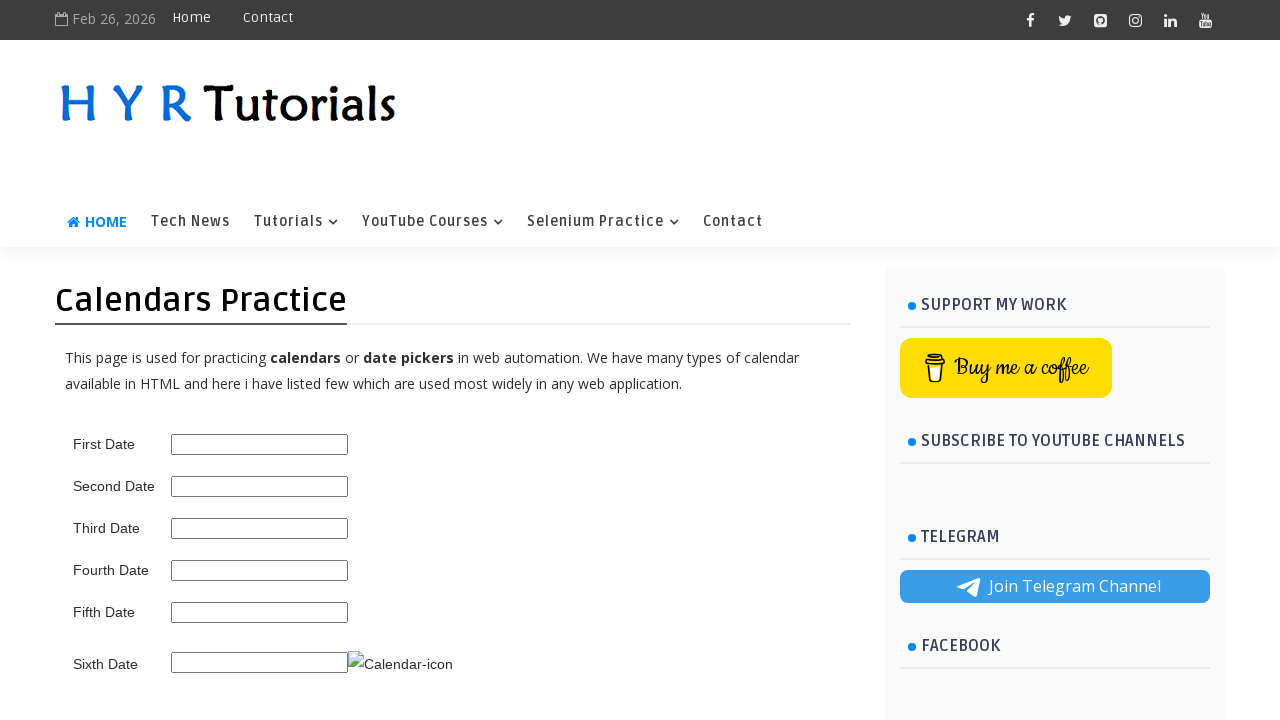

Clicked on the first date picker input field at (260, 444) on xpath=//td[text()='First Date']/following-sibling::td/child::input[@type='text']
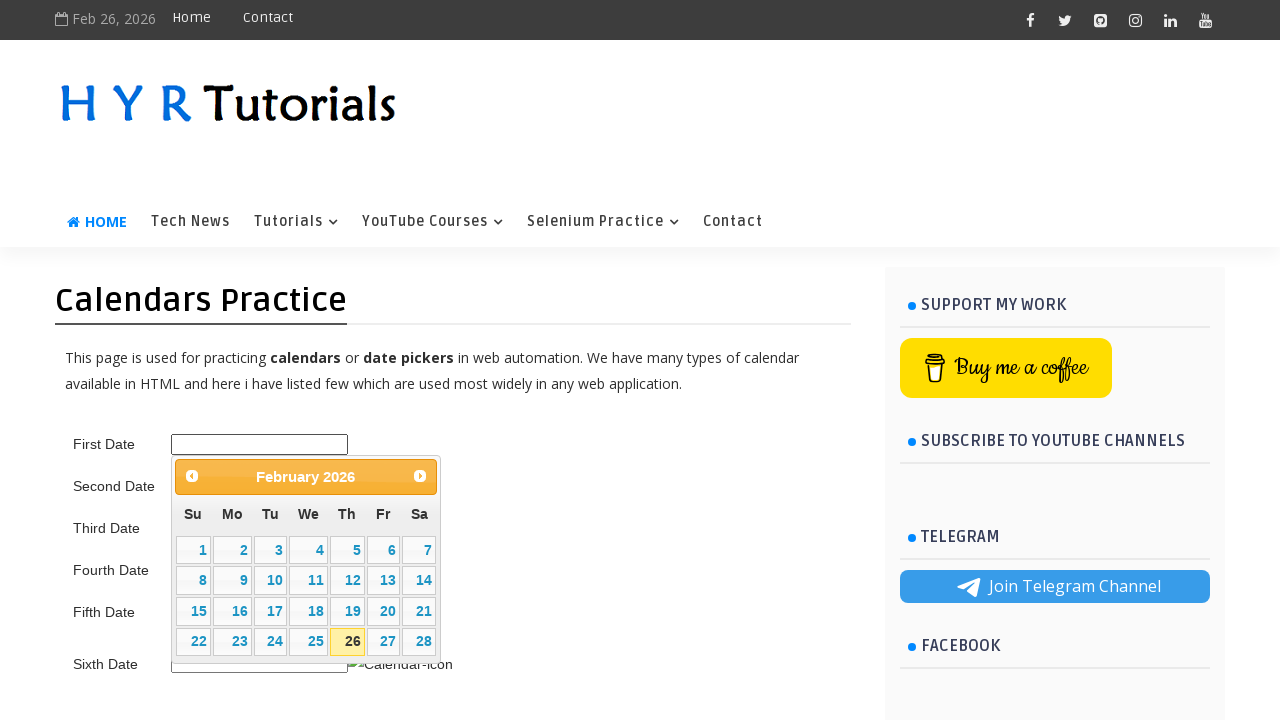

First calendar widget loaded
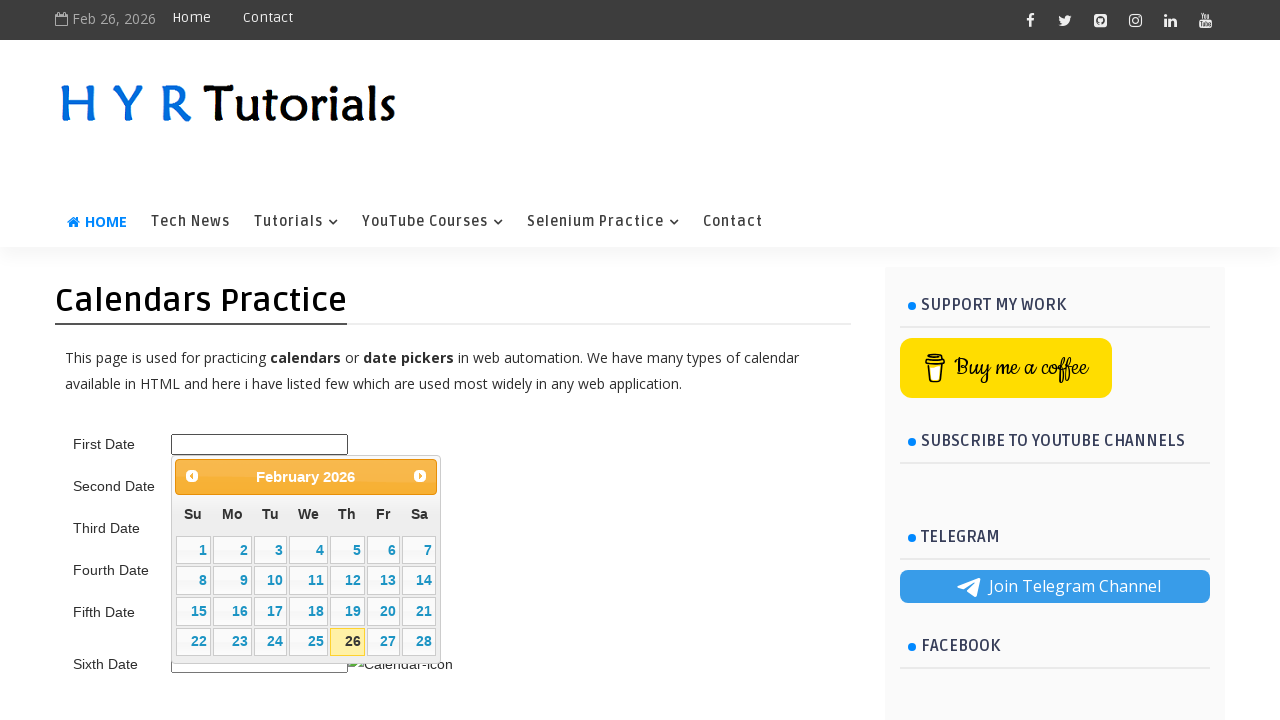

Selected date 2 from the first calendar at (232, 550) on //table[@class='ui-datepicker-calendar']/descendant::a[text()='2']
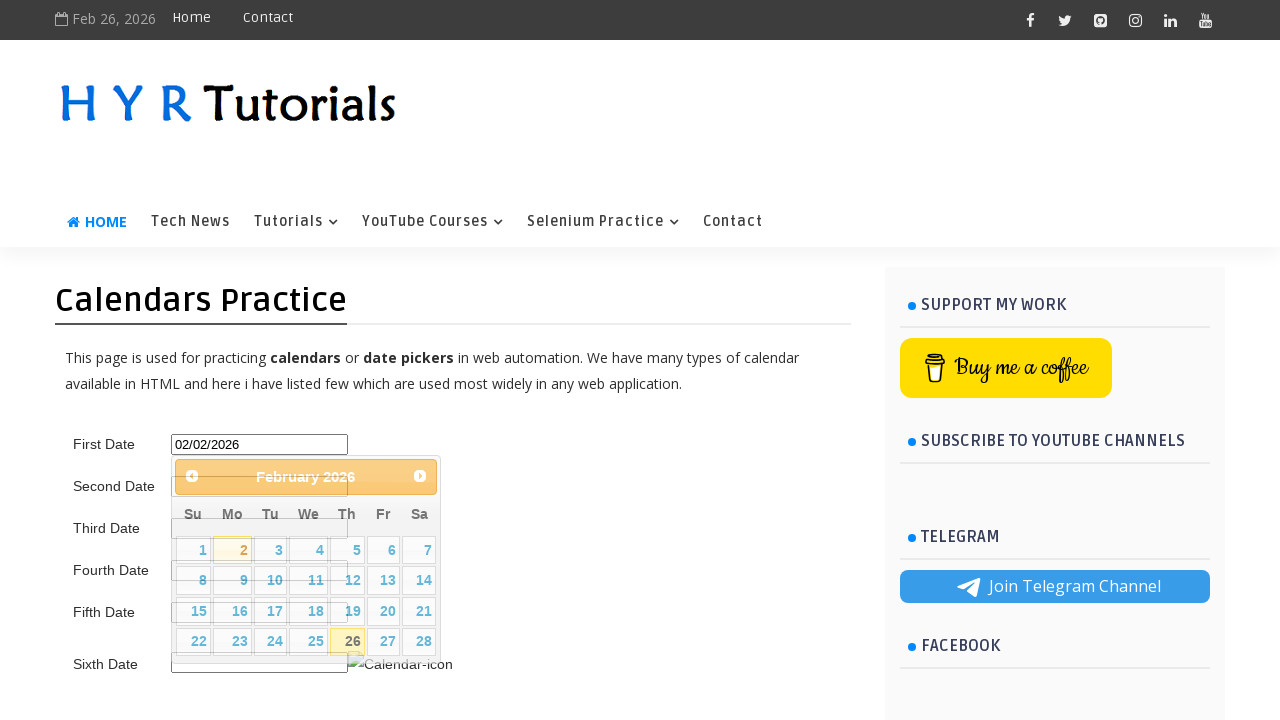

Clicked on the second date picker input field at (260, 486) on #second_date_picker
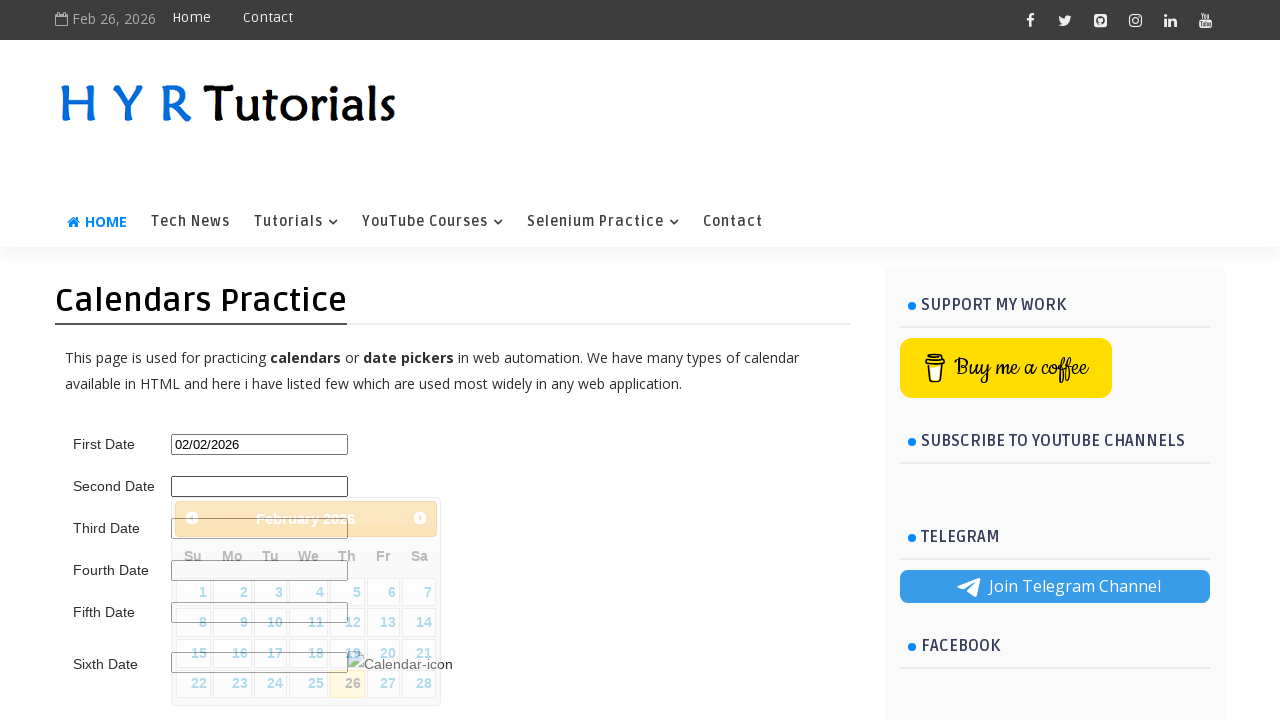

Second calendar widget loaded
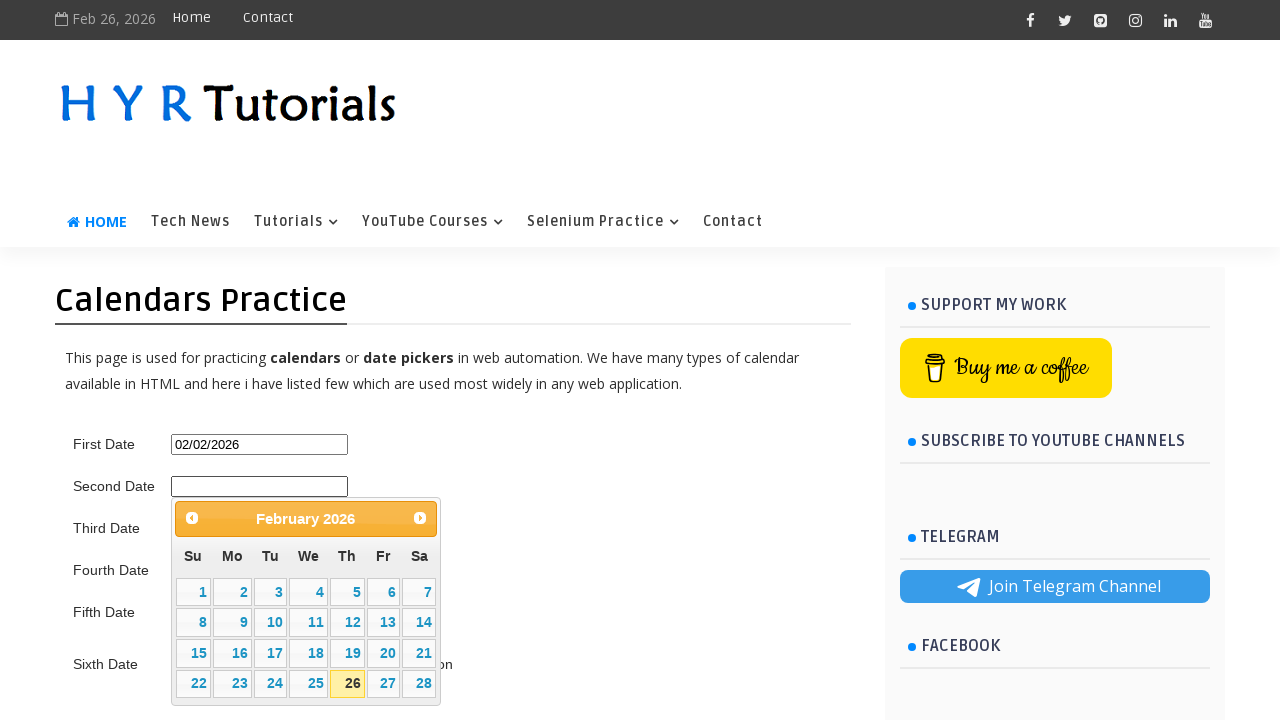

Selected date 2 from the second calendar (excluding other month dates) at (232, 592) on //table[@class='ui-datepicker-calendar']/descendant::td[not(contains(@class,'ui-
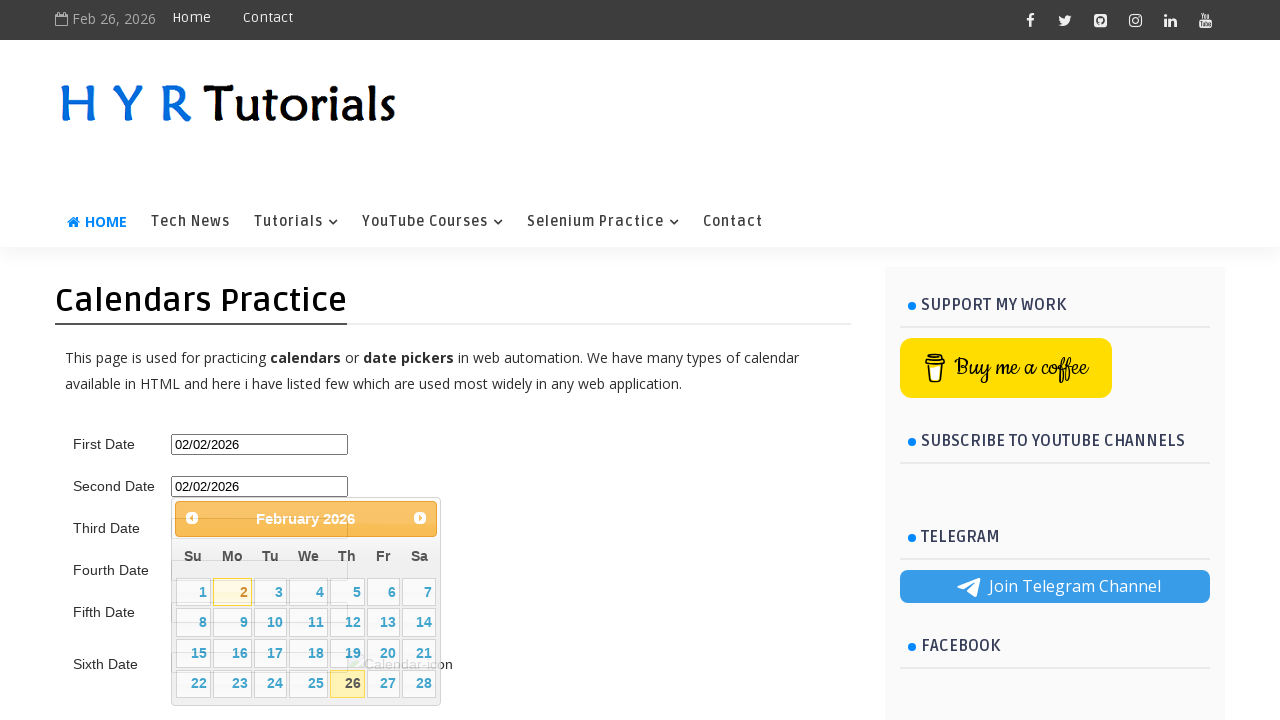

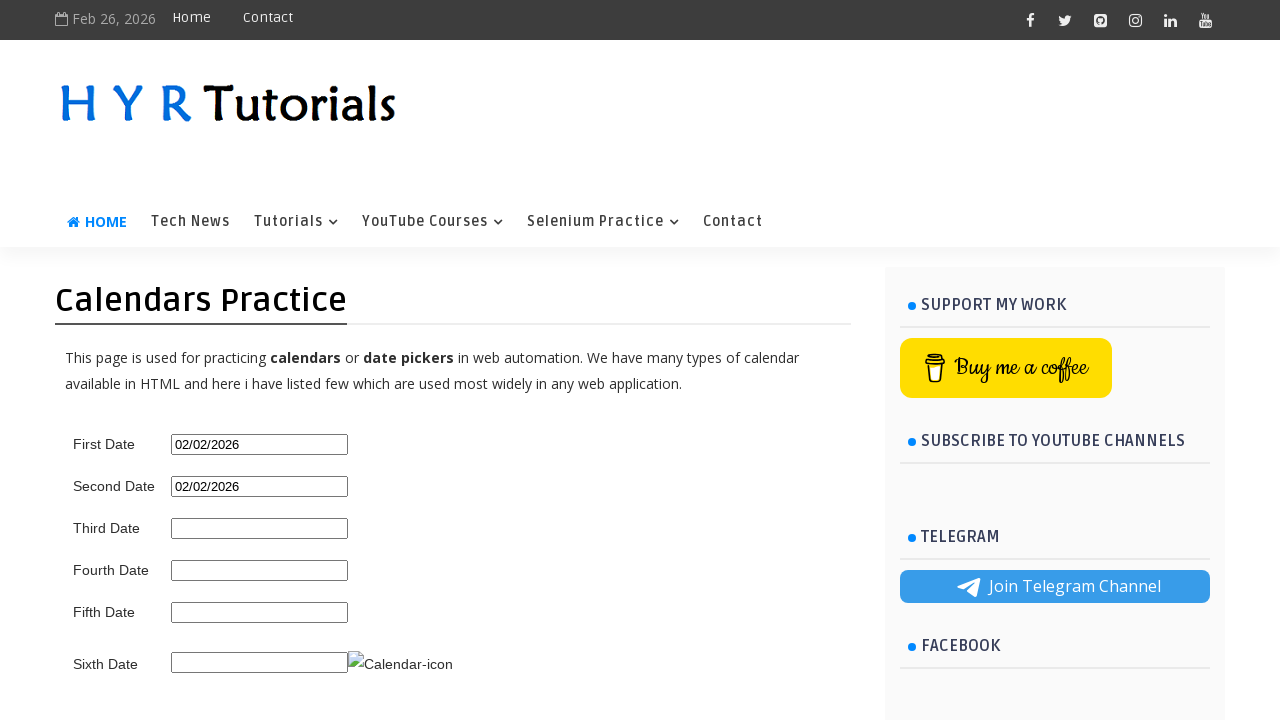